Tests that clicking the completed filter changes the URL hash to #completed

Starting URL: https://johnalexanderberg.github.io/todomvcassignment-vue/

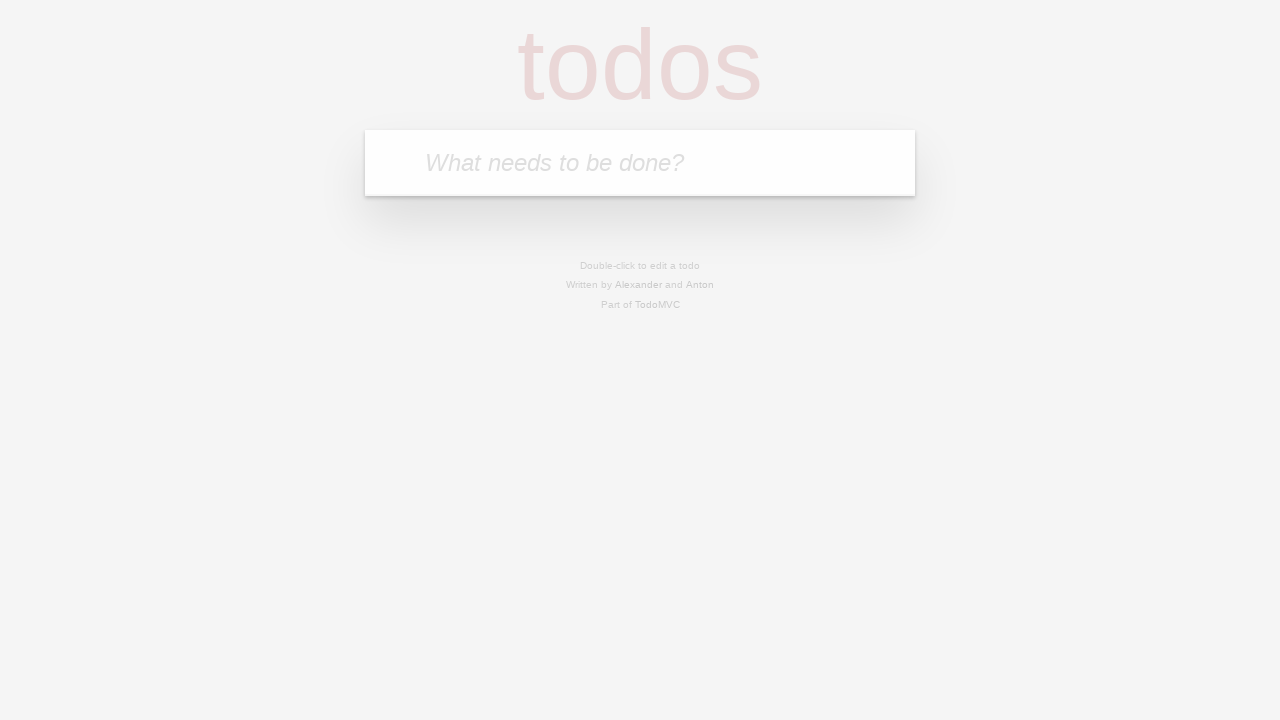

Filled todo input field with 'Being the second cutes guy in a hotel robbery' on input[type='text']
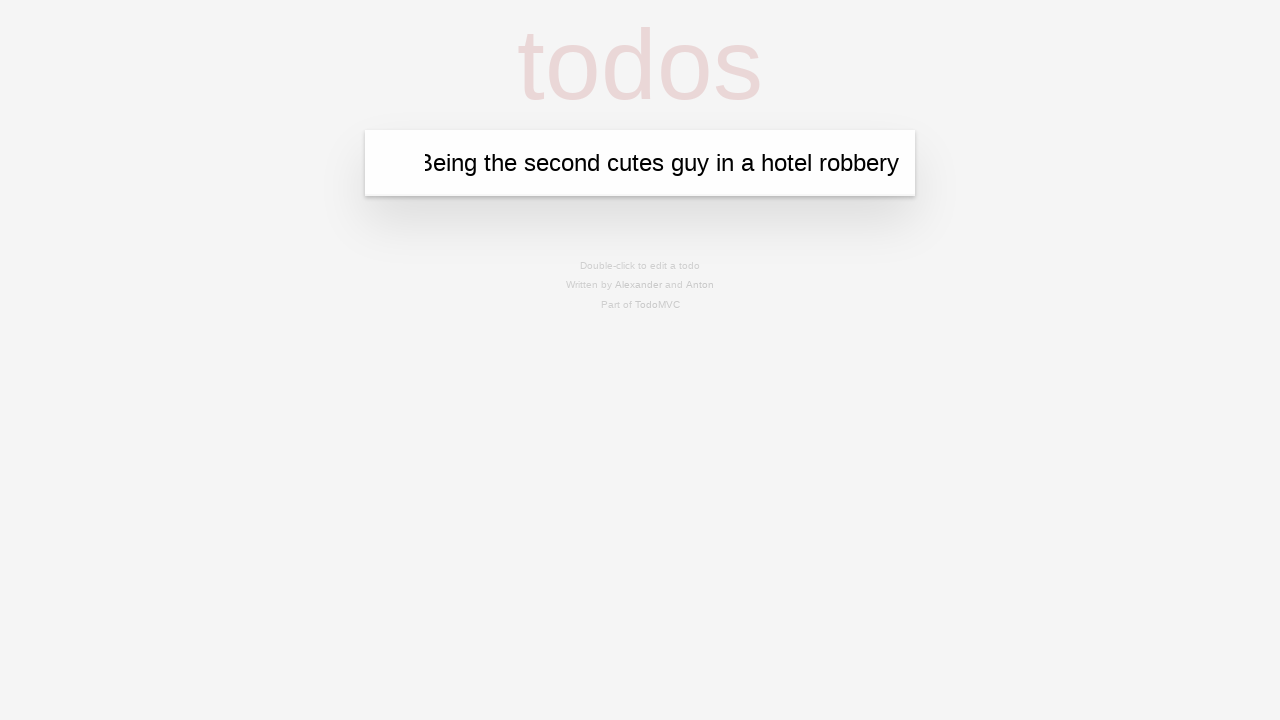

Pressed Enter to add todo item on input[type='text']
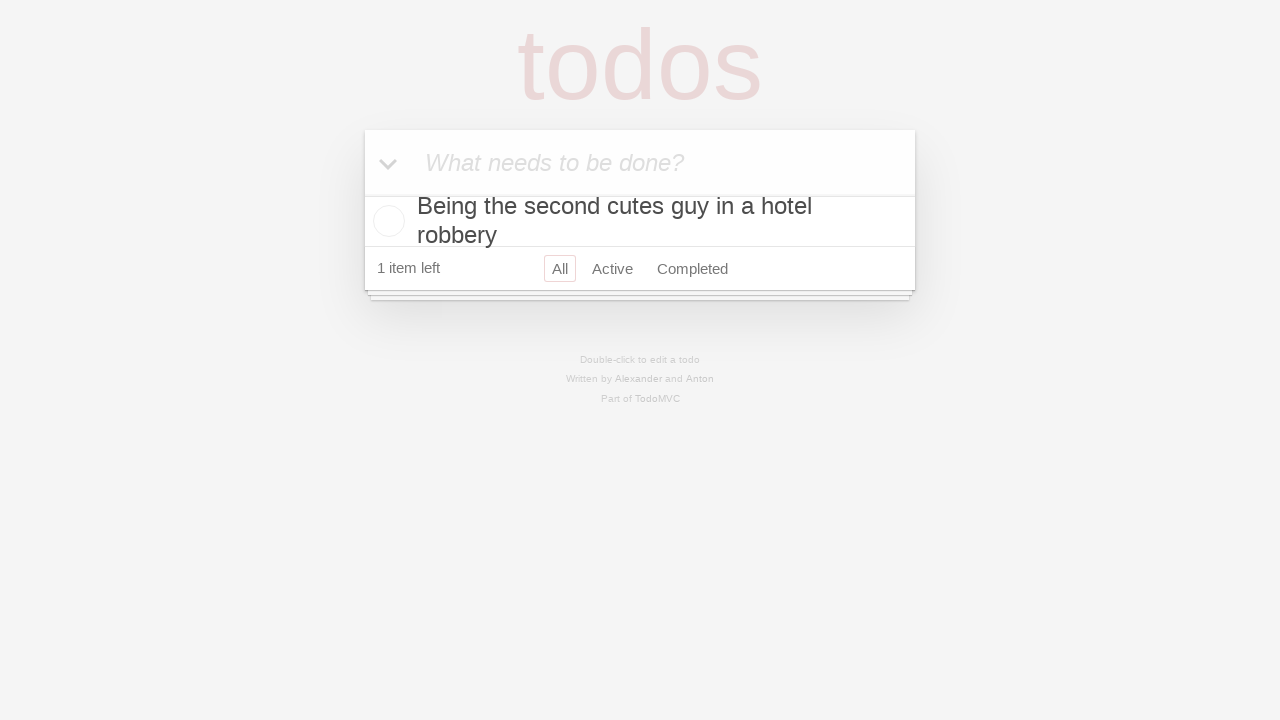

Clicked completed button to mark todo as completed at (389, 221) on .completedButton
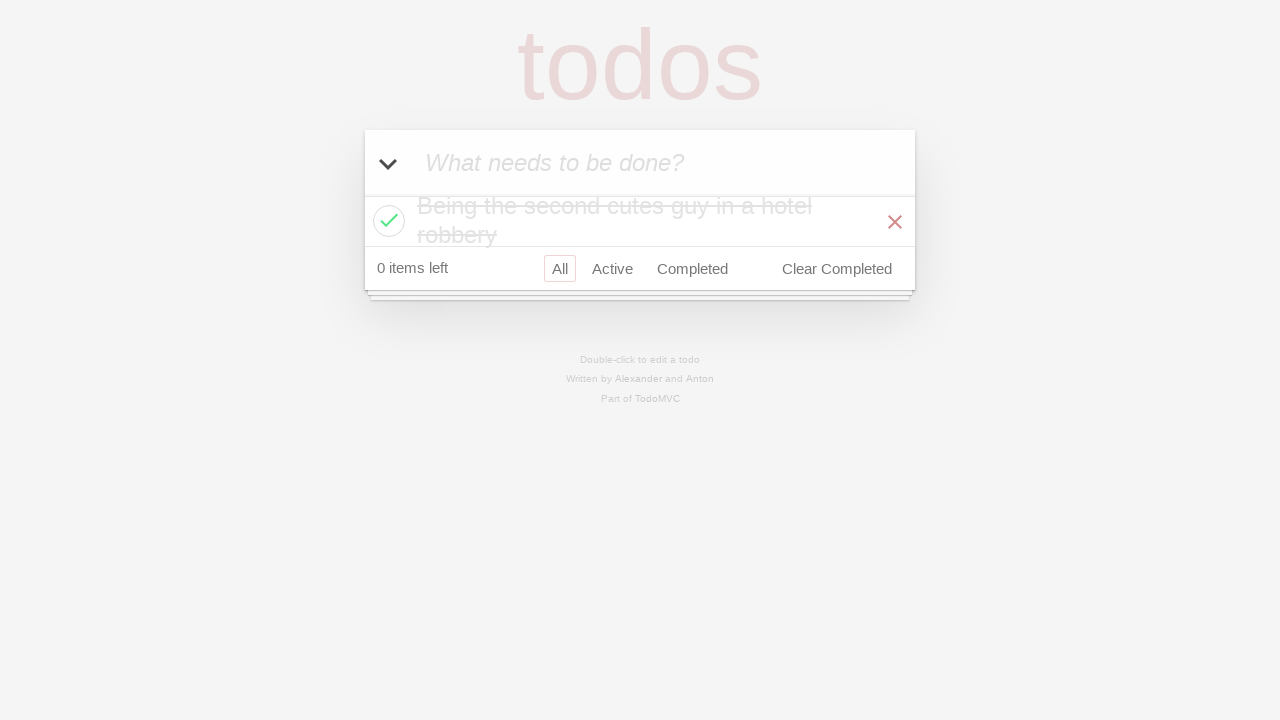

Clicked completed filter button at (692, 268) on #completed
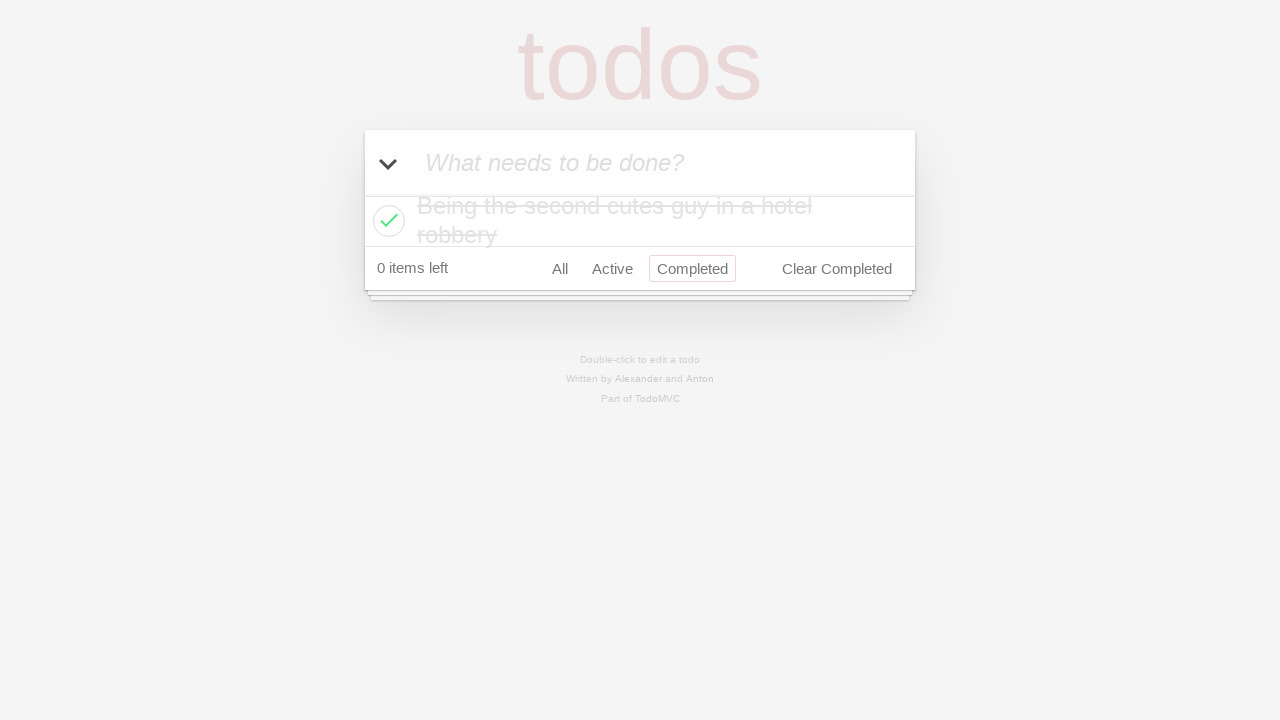

URL changed to #completed hash
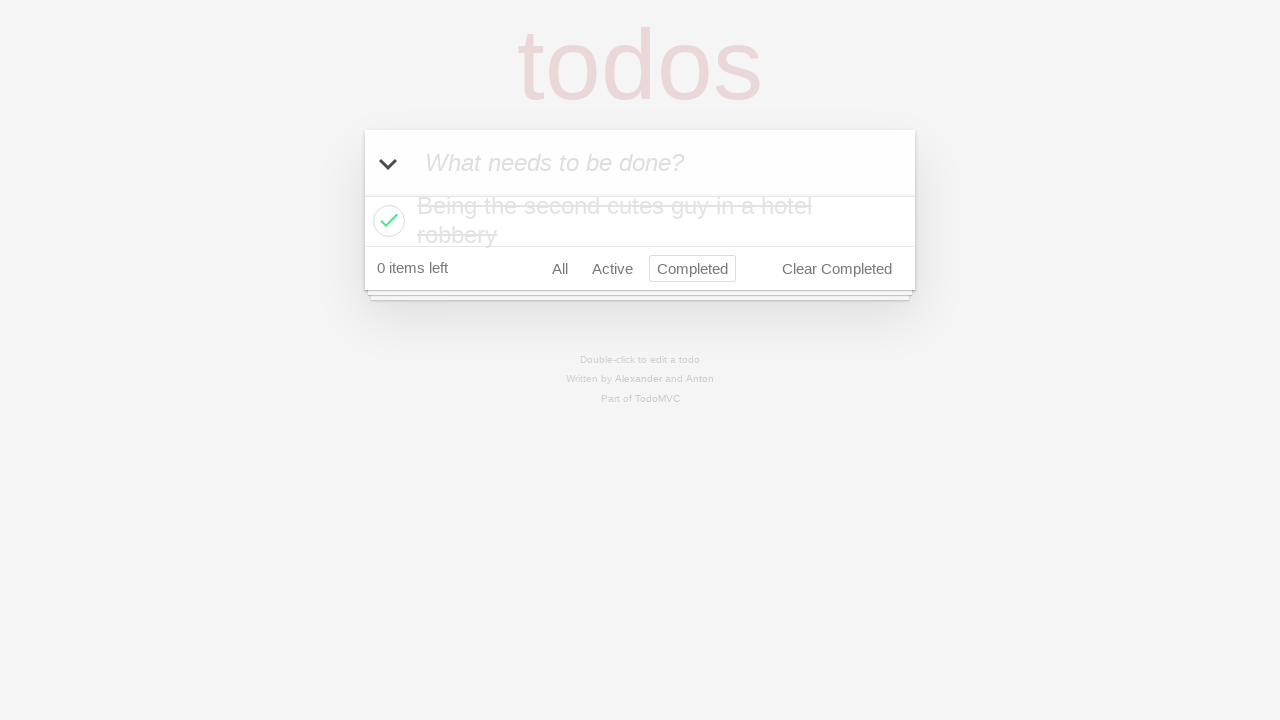

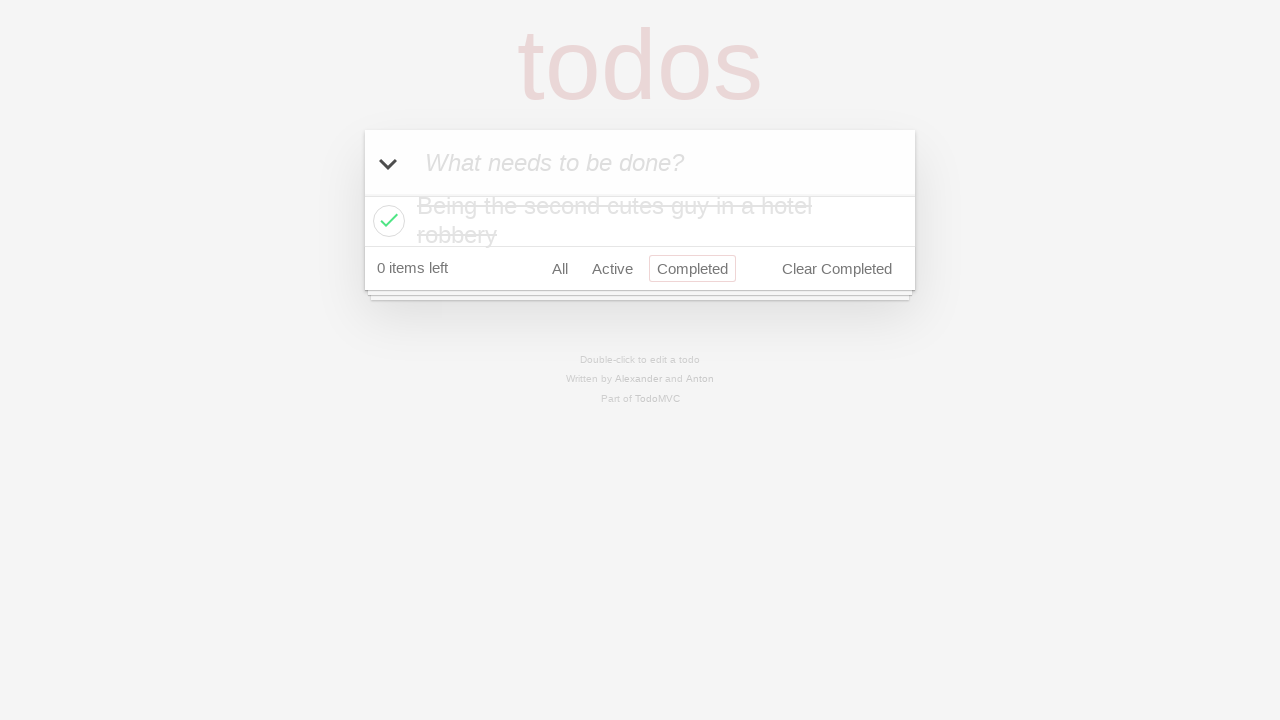